Waits for a price to drop to $100, clicks a book button, solves a mathematical problem, and submits the solution

Starting URL: http://suninjuly.github.io/explicit_wait2.html

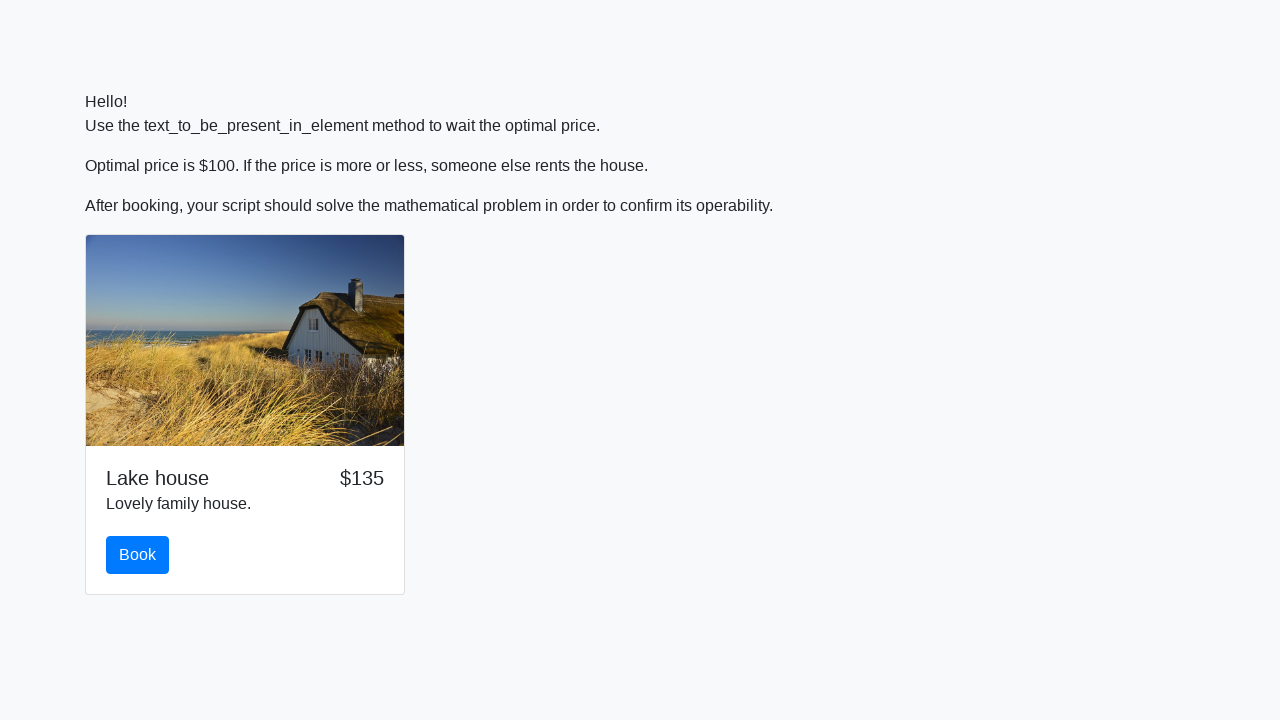

Waited for price to drop to $100
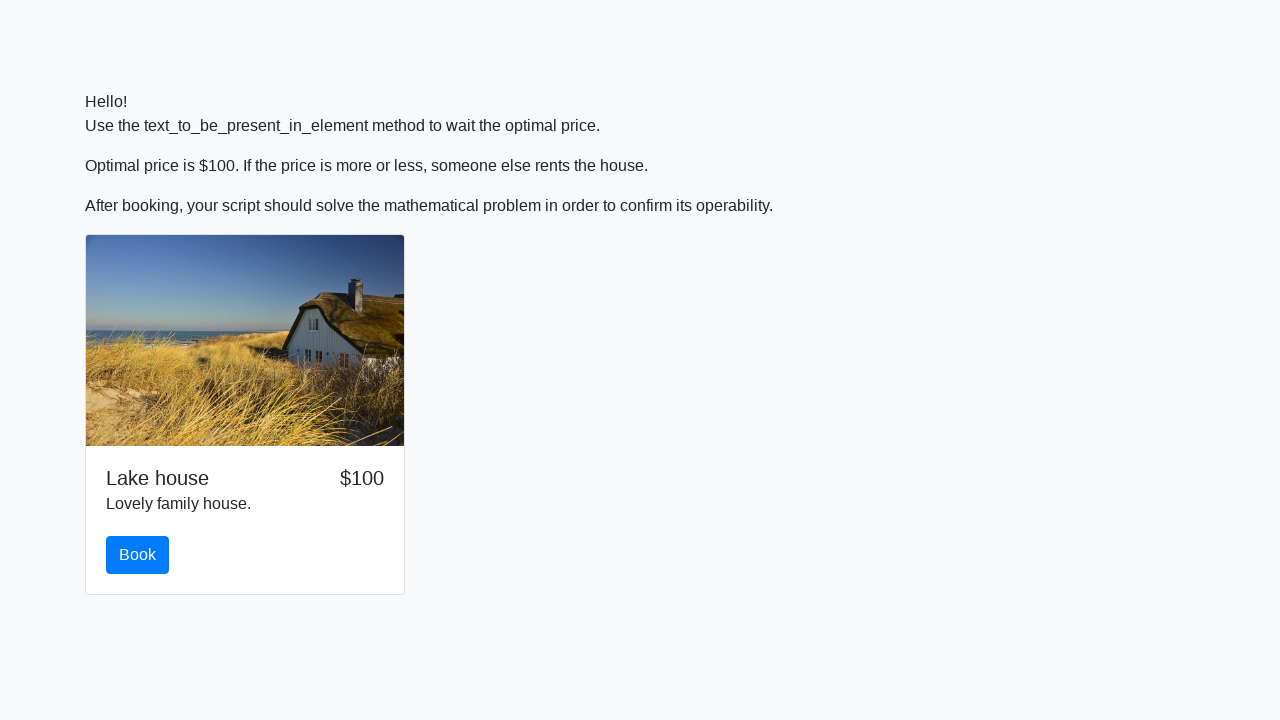

Clicked the Book button at (138, 555) on #book
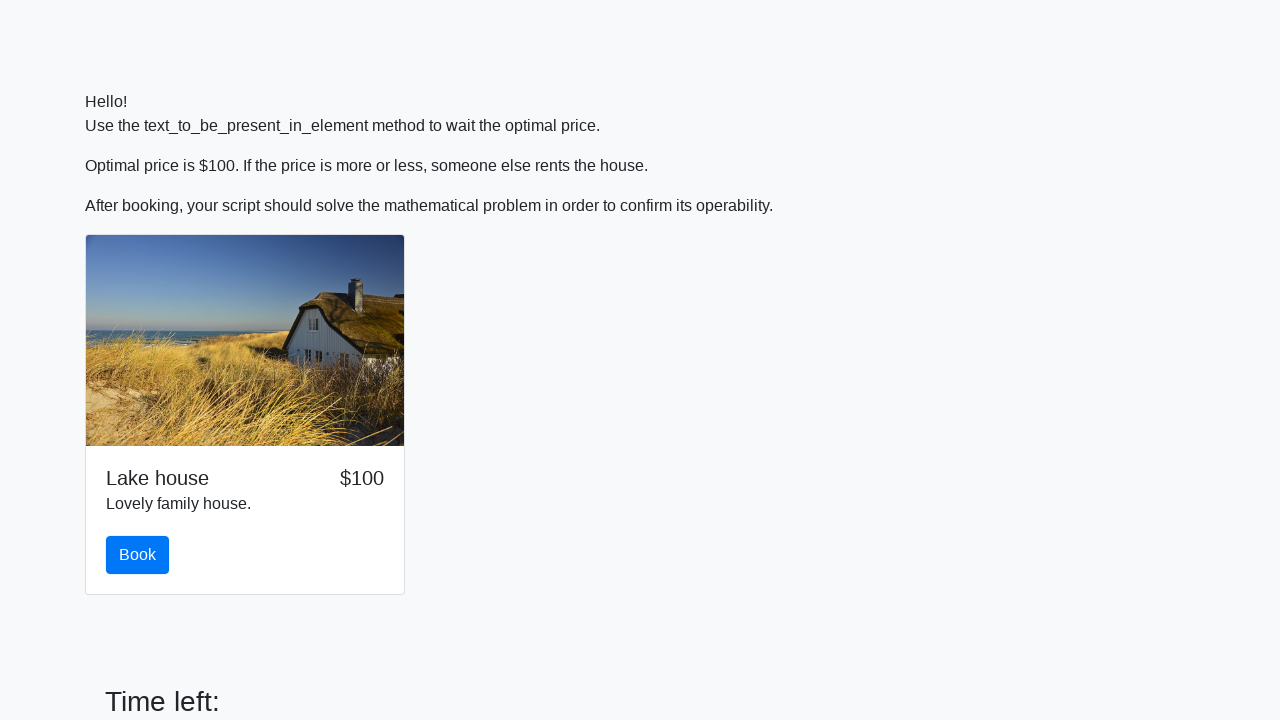

Retrieved number value for calculation: 493
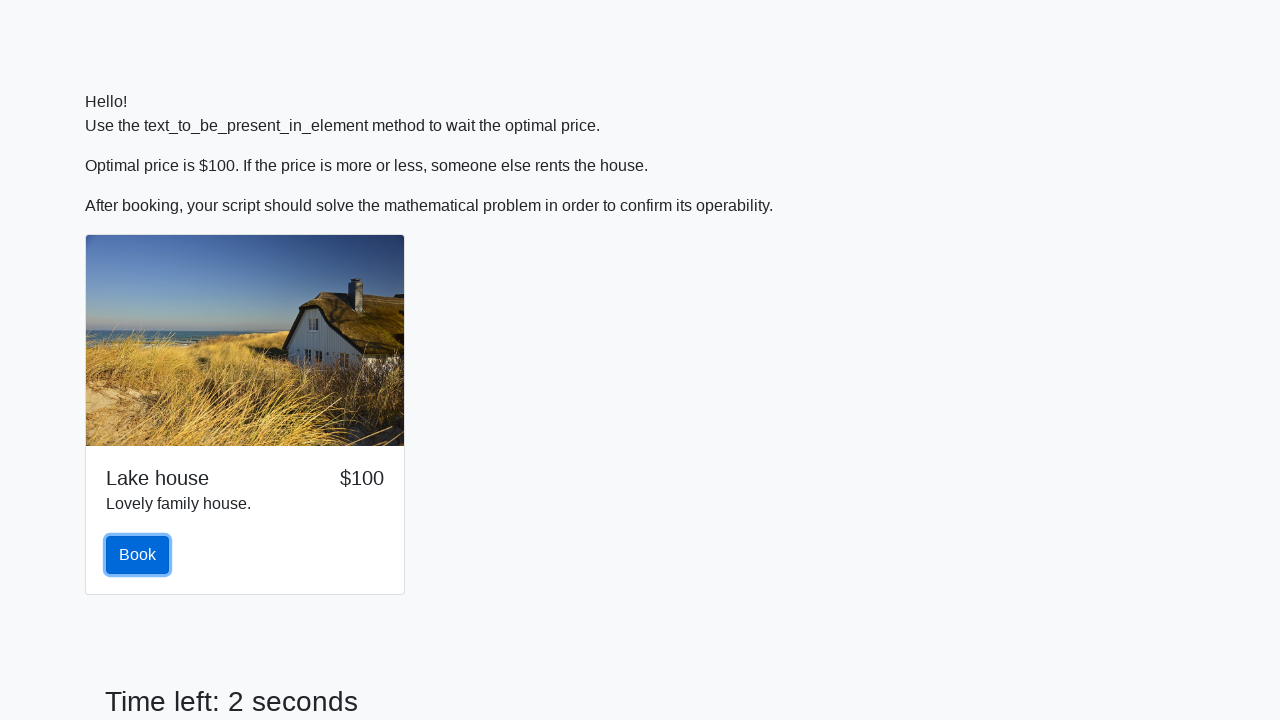

Calculated mathematical solution: 1.0065974744536386
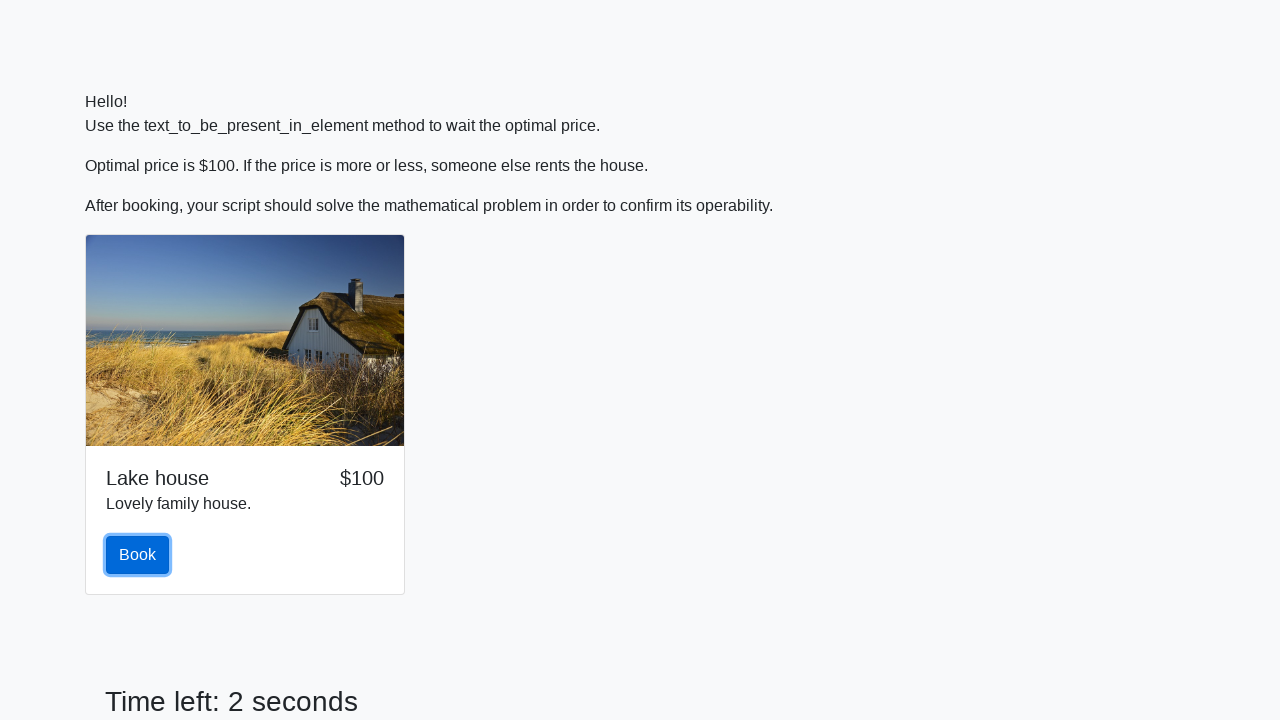

Filled in the answer field with calculated result on .form-control
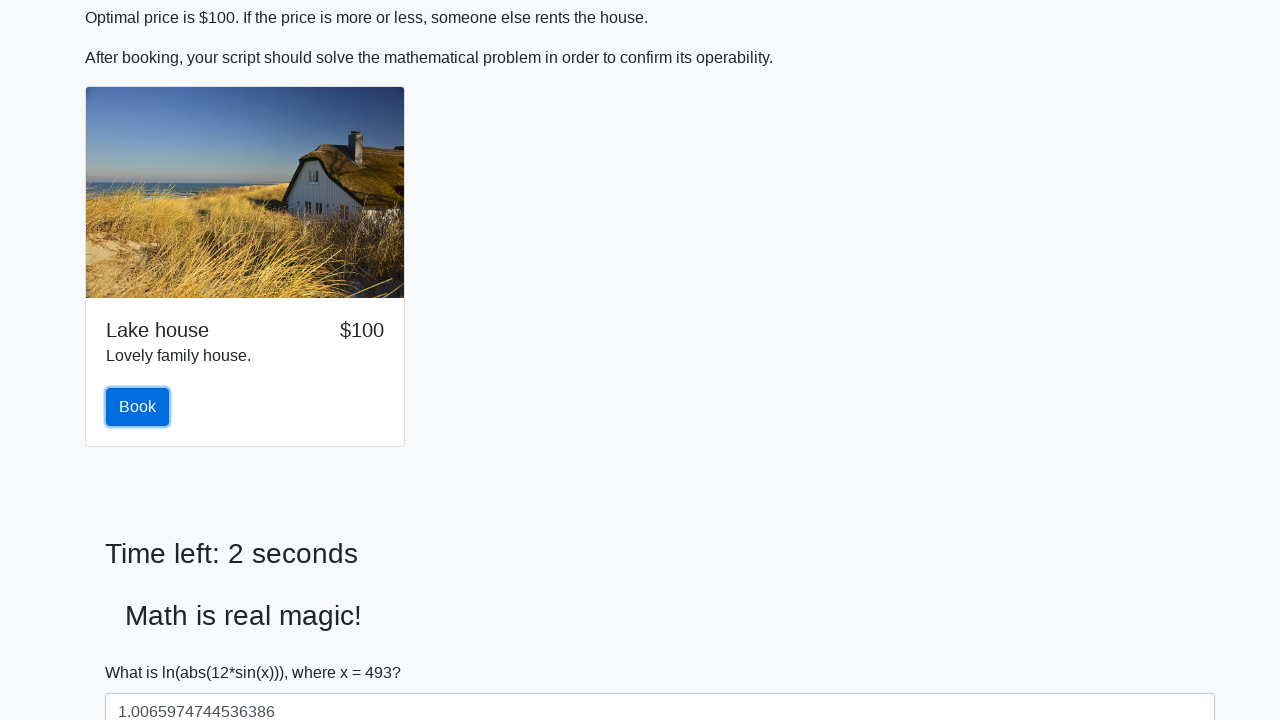

Clicked the solve button to submit the solution at (143, 651) on #solve
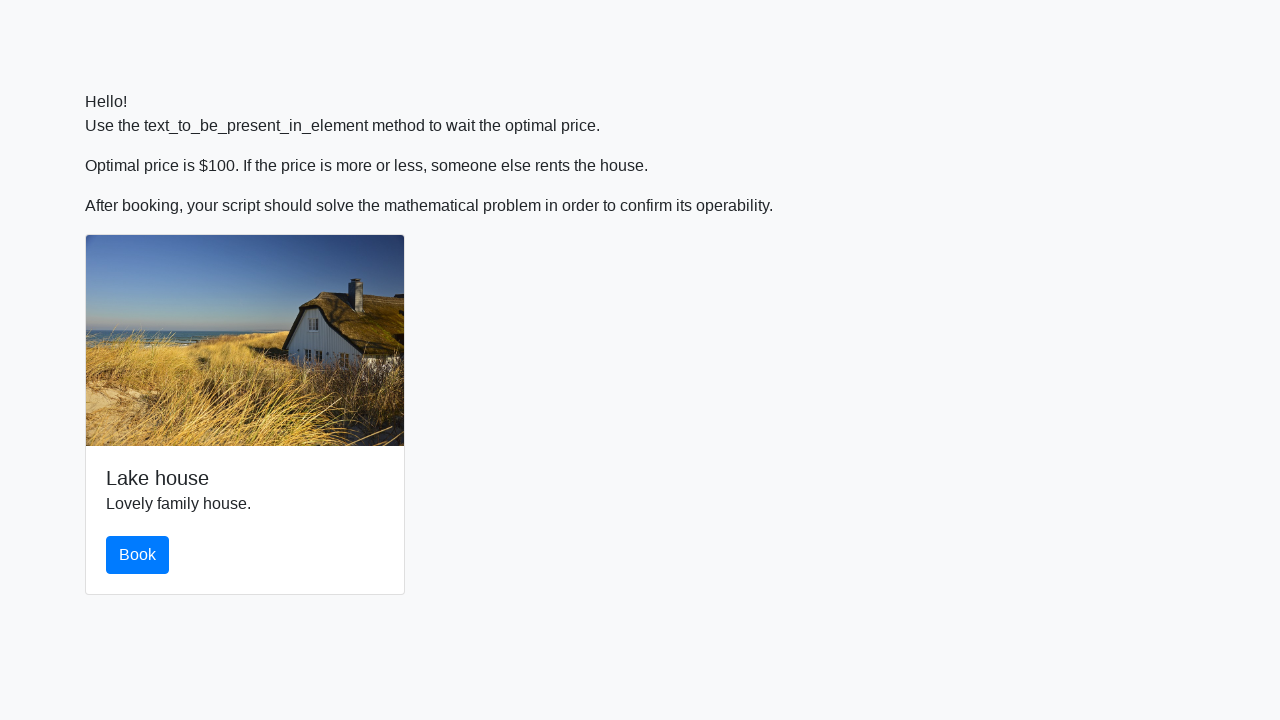

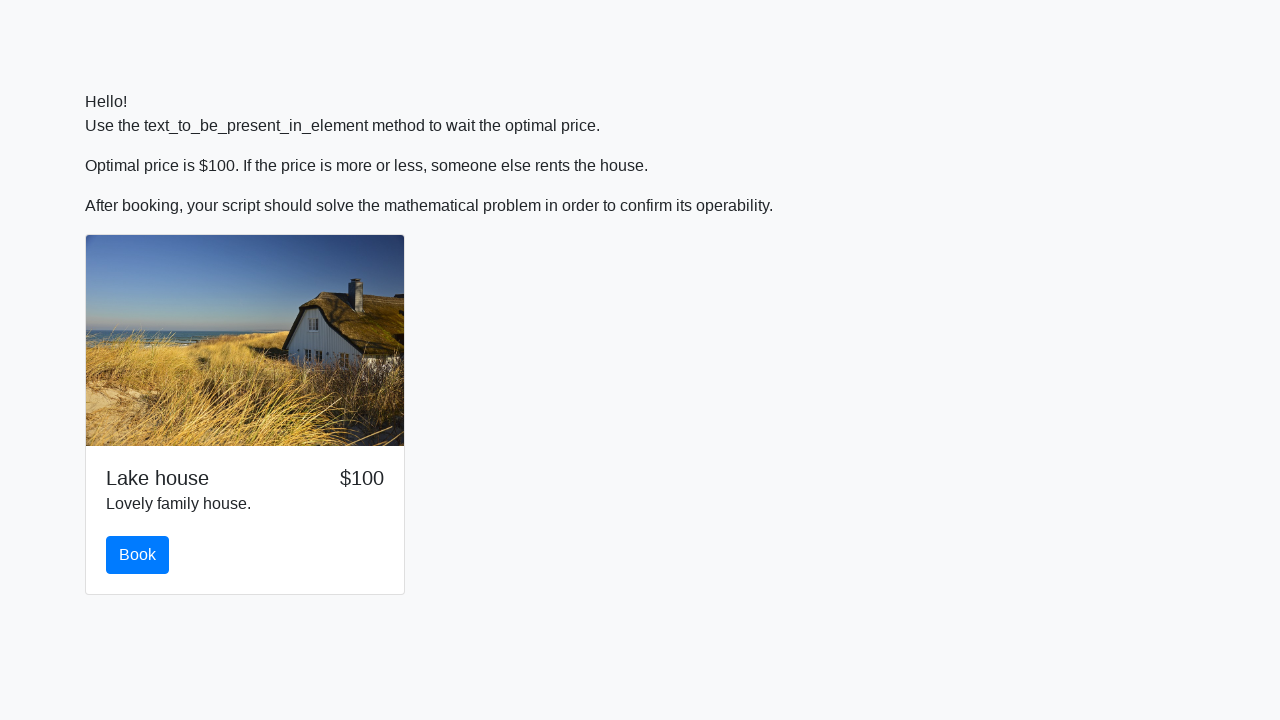